Navigates to example.com, waits for the page to load, finds the first link on the page, clicks it, and waits for the new page to load.

Starting URL: https://example.com

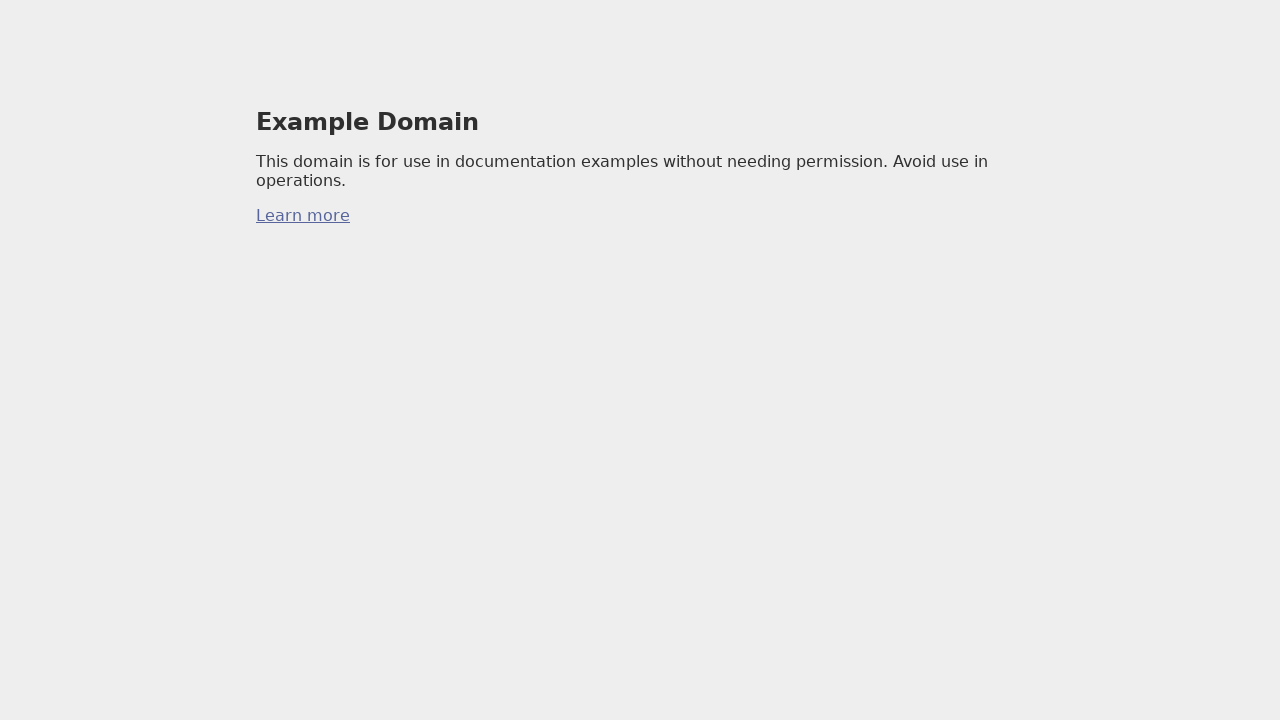

Waited for page to fully load (networkidle)
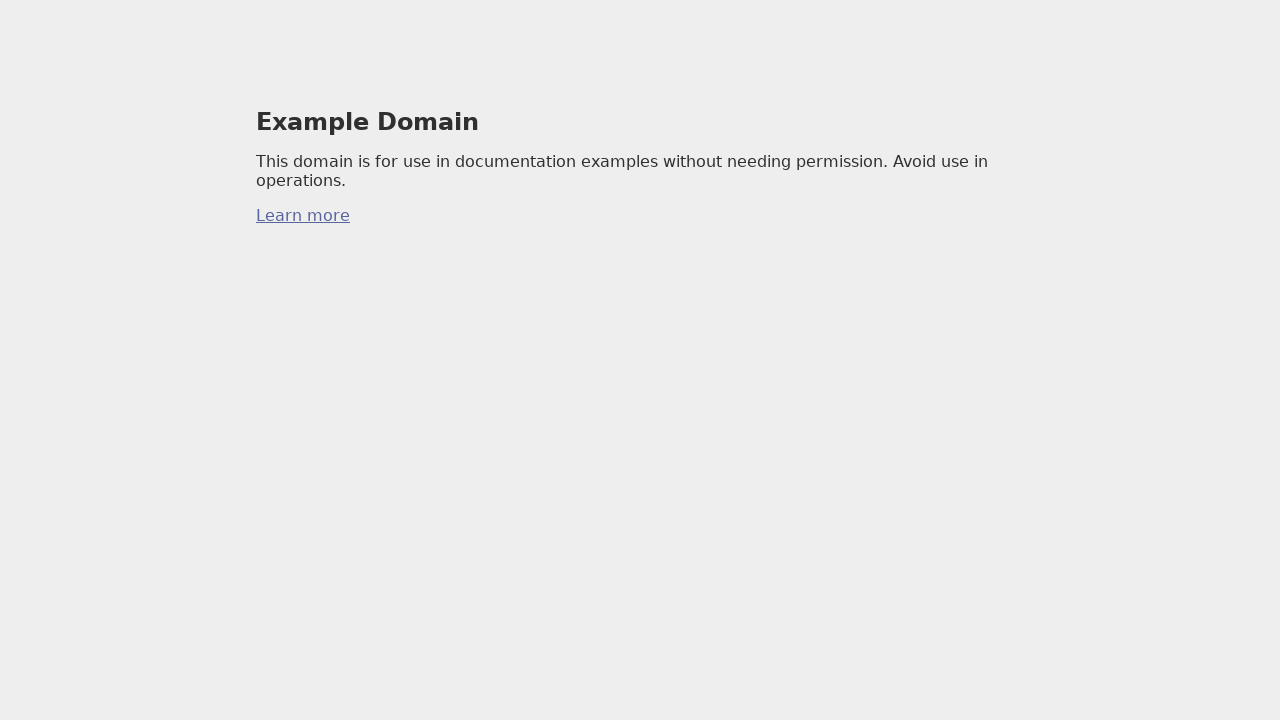

Retrieved page title for verification
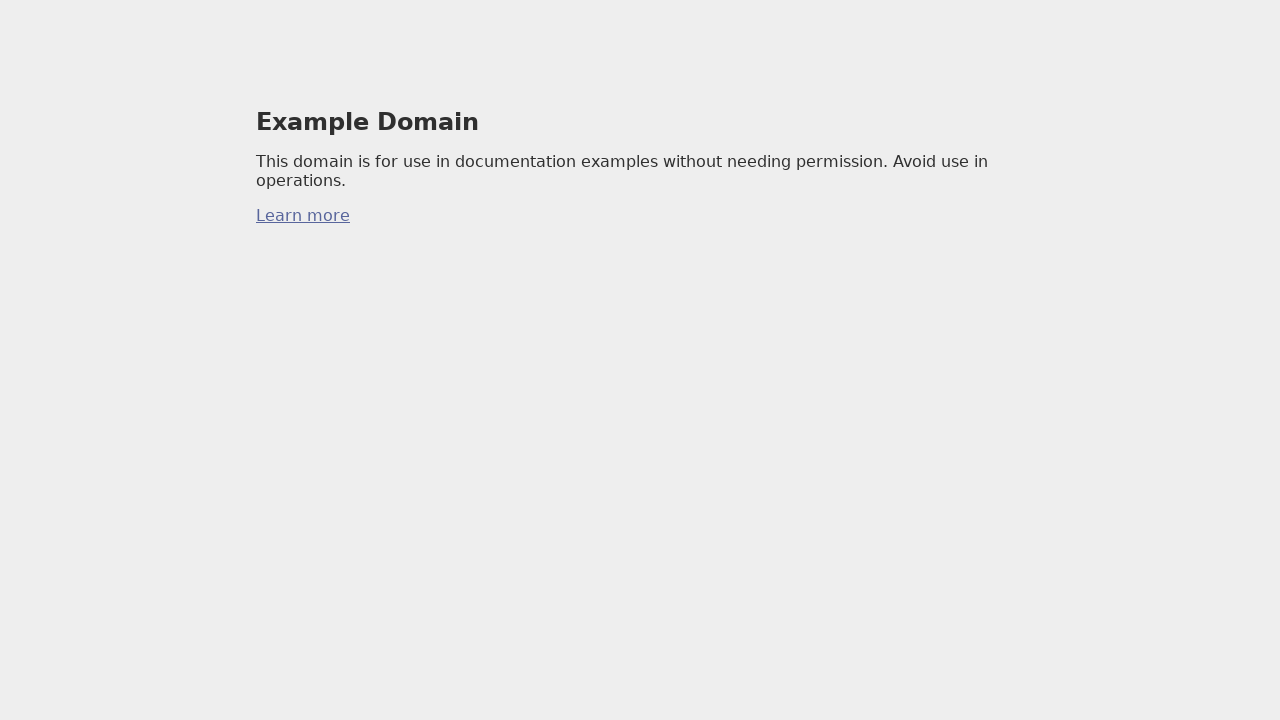

Found the first link on the page
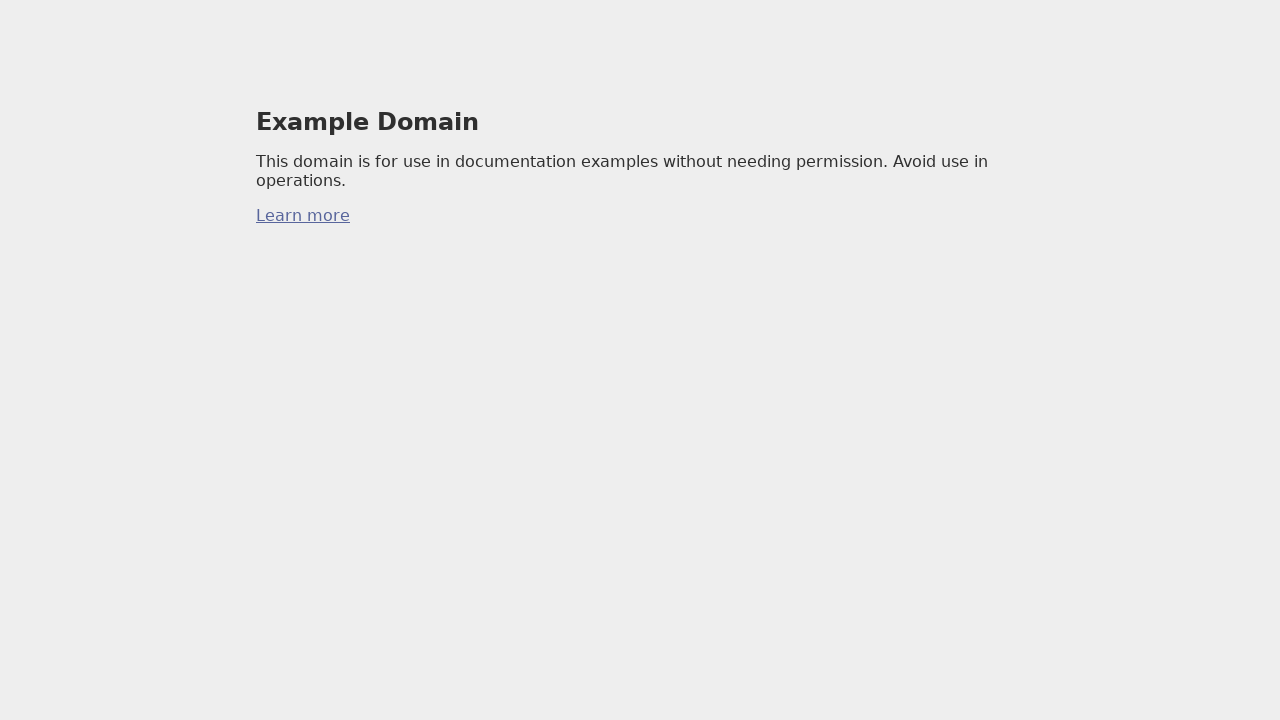

Clicked the first link at (303, 216) on internal:role=link >> nth=0
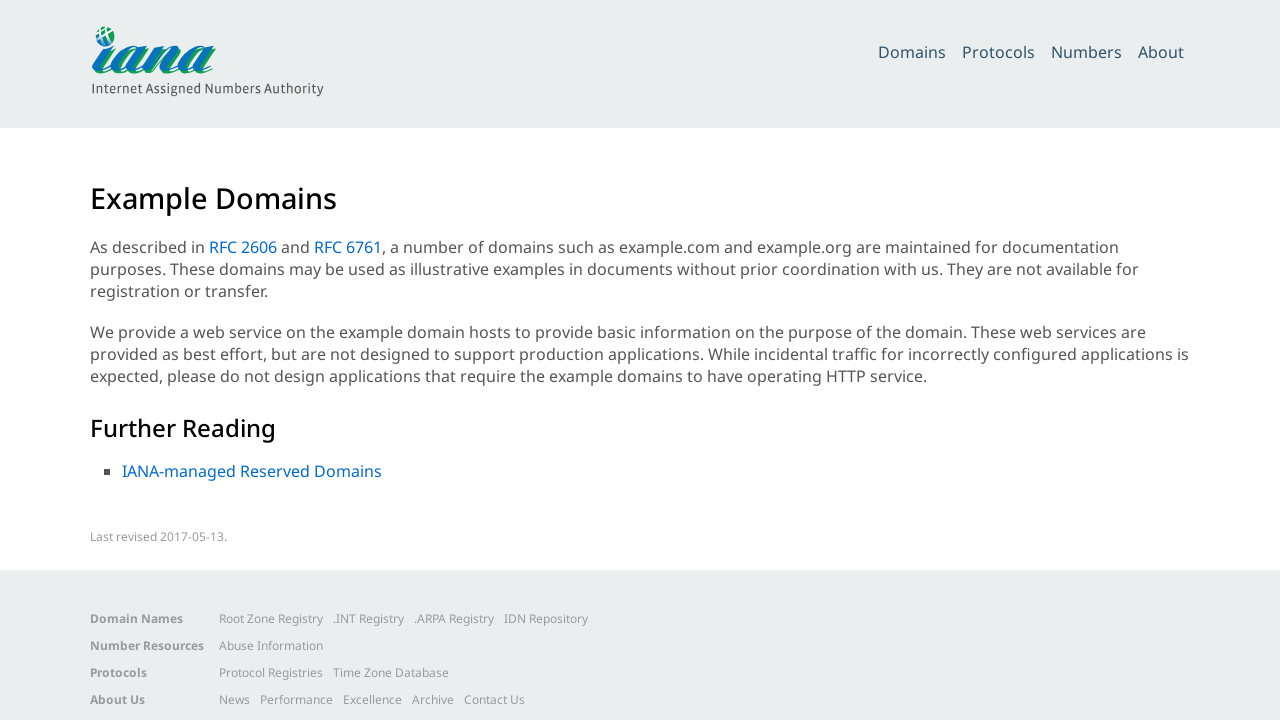

Waited for new page to fully load after navigation
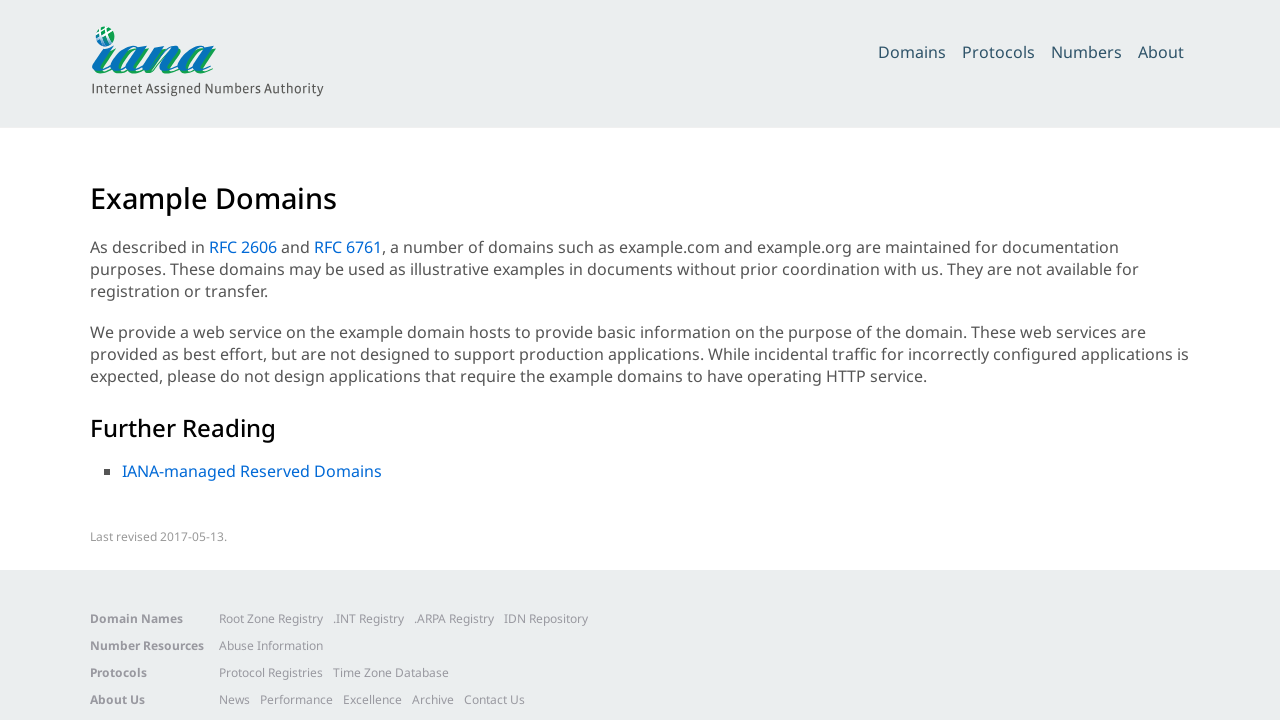

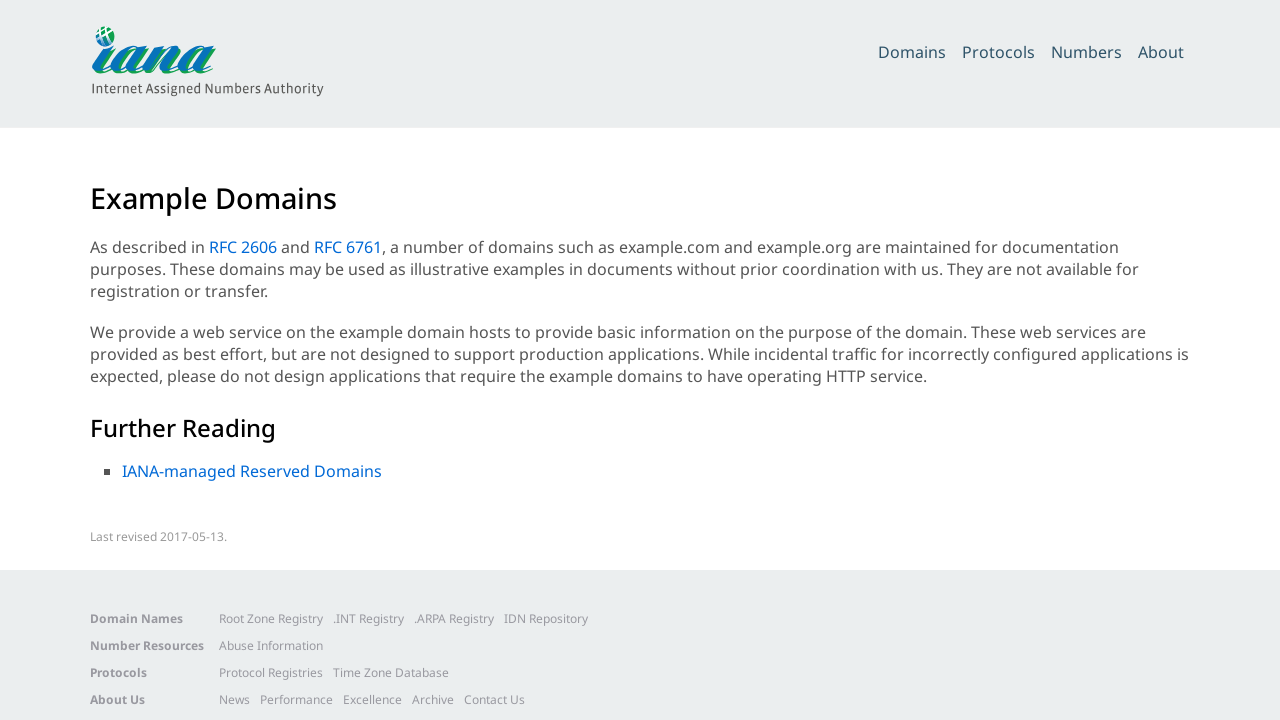